Tests an insurance quote form on a Ukrainian insurance website by clicking on OSAGO (car insurance), then selecting vehicle type (trailer), details type (for passenger car), and region (Kyiv) from dropdown menus.

Starting URL: http://strahovator.com.ua/

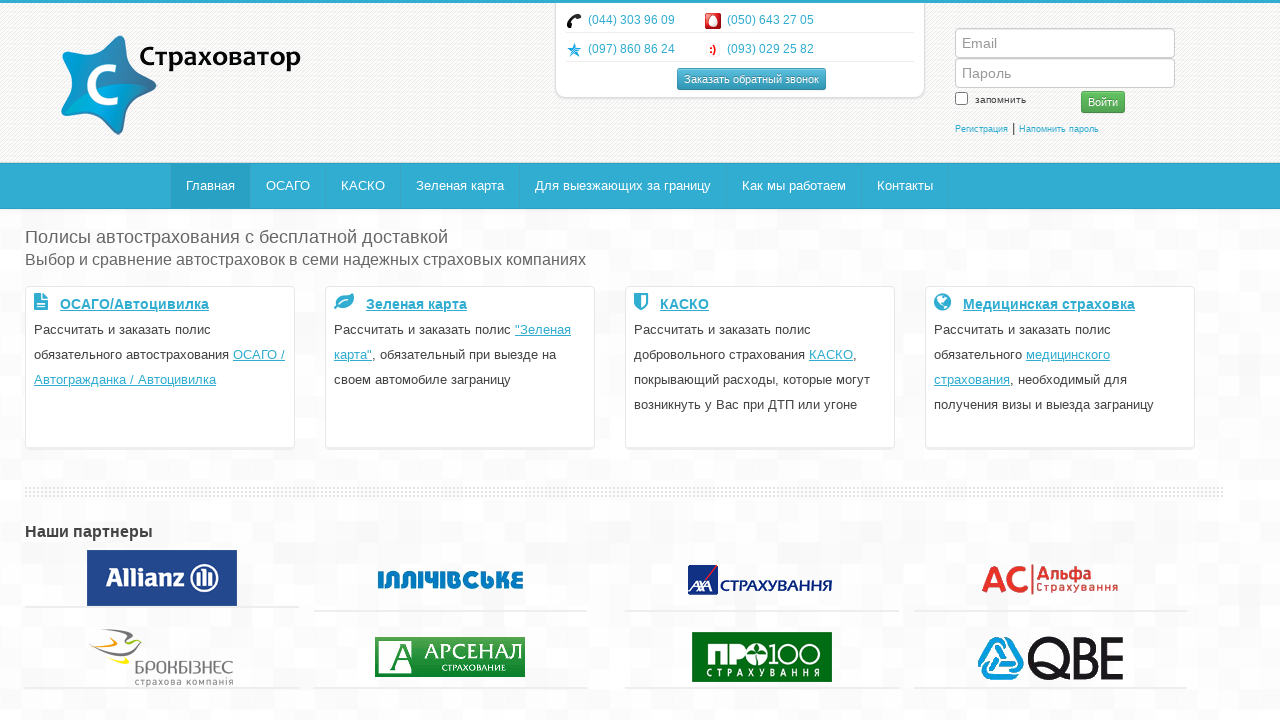

Clicked on OSAGO (car insurance) link at (288, 186) on a:text('ОСАГО')
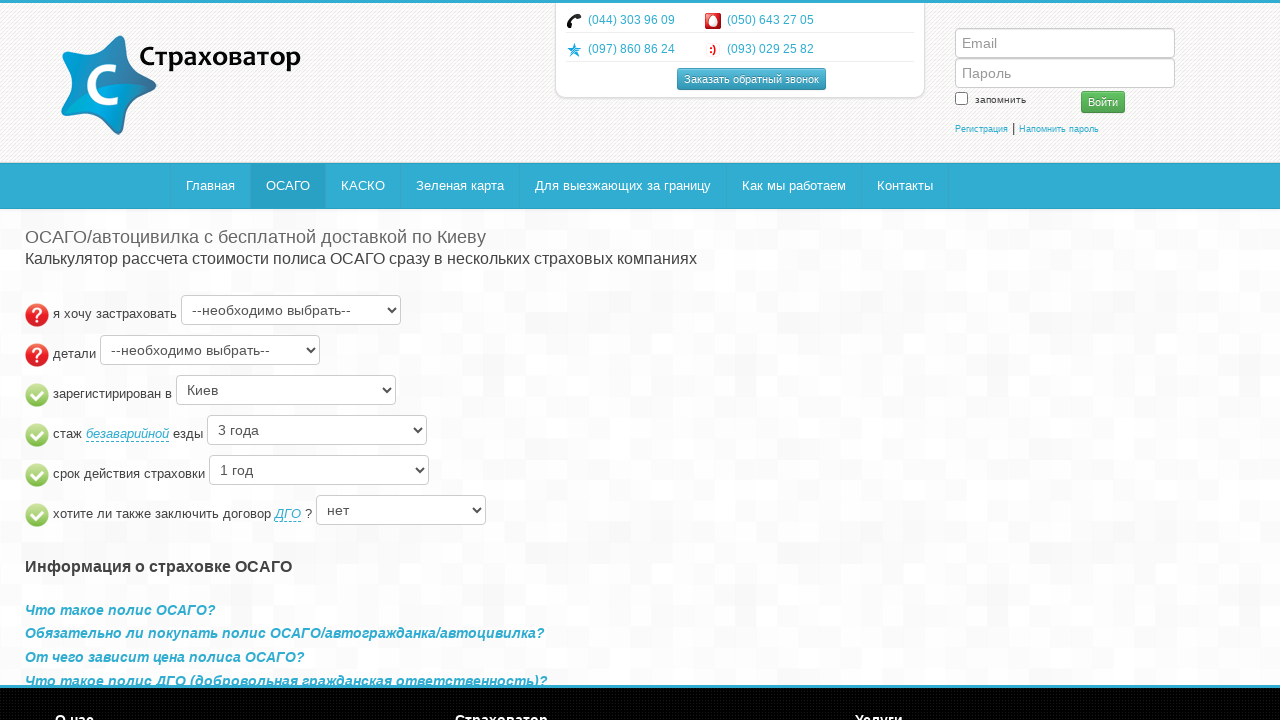

Insurance form loaded with vehicle type selector
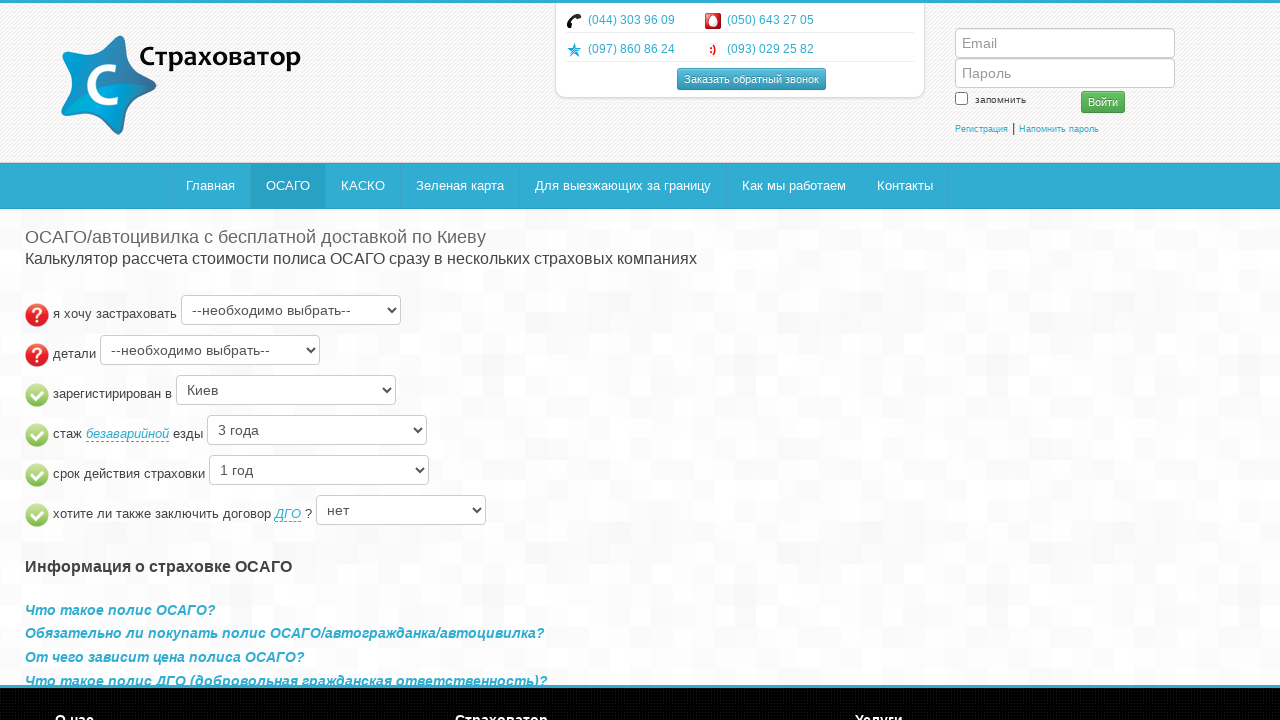

Selected vehicle type as 'trailer' (прицеп) on select[name='ts_type']
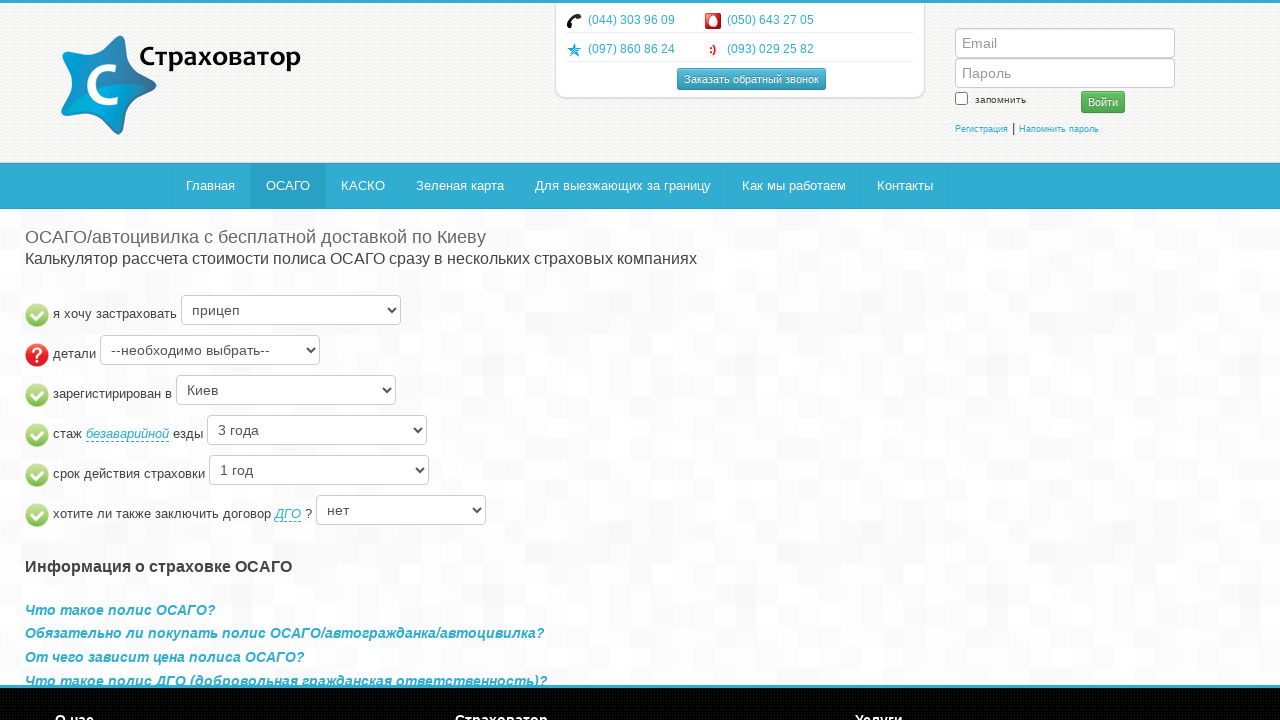

Selected vehicle details type as 'for passenger car' (для легкового автомобиля) on select[name='ts_details_type']
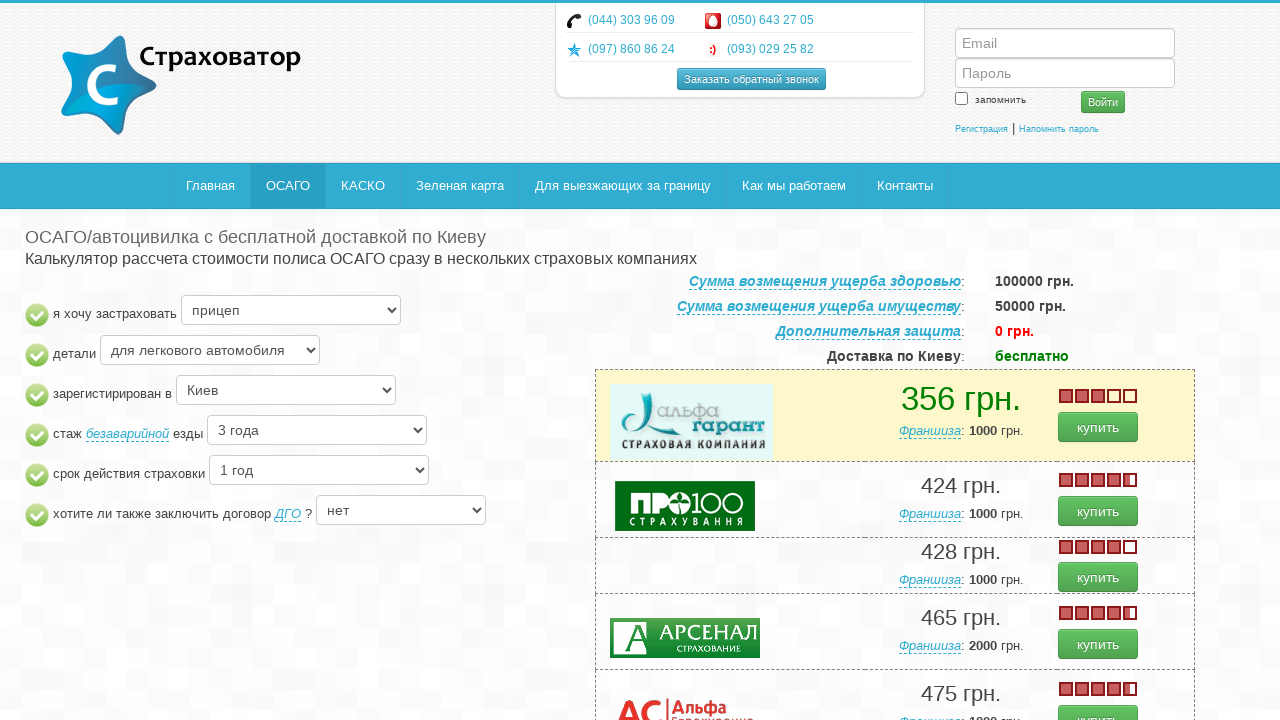

Selected region as 'Kyiv' (Киев) on select[name='ts_zone']
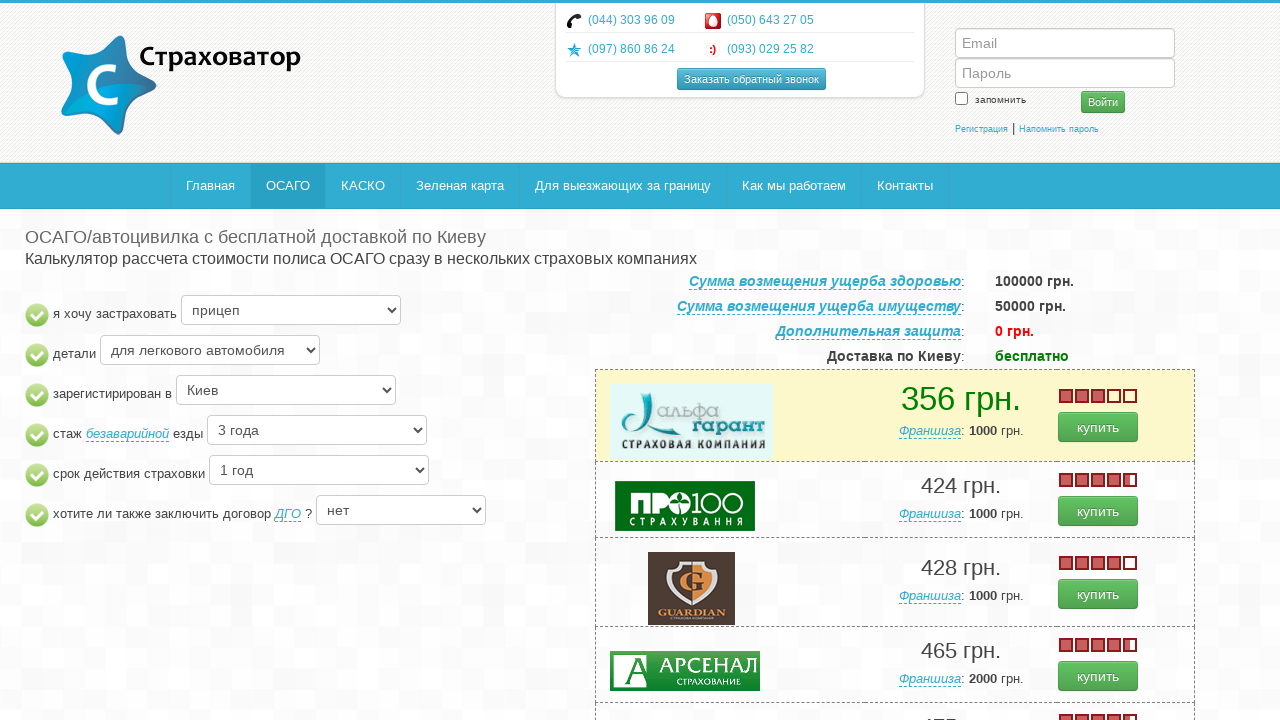

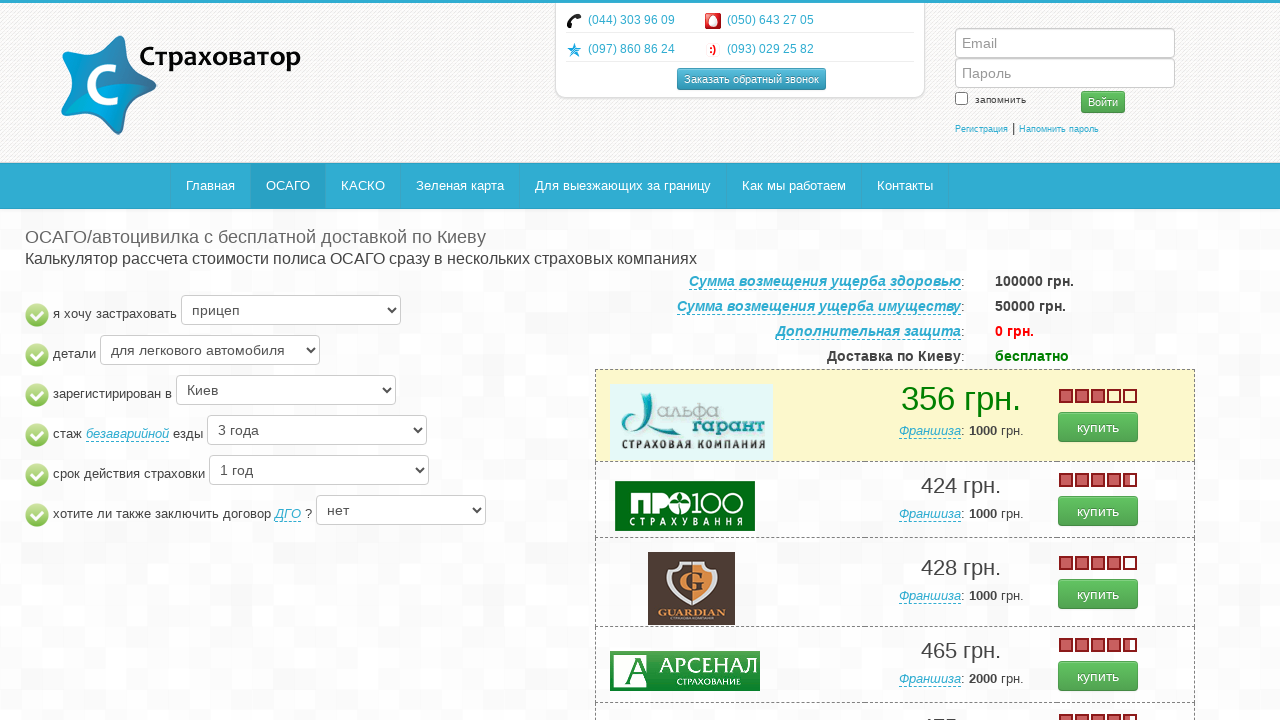